Tests keyboard input events by sending individual keys and key combinations (Ctrl+A, Ctrl+C) to verify they are properly captured

Starting URL: https://www.training-support.net/selenium/input-events

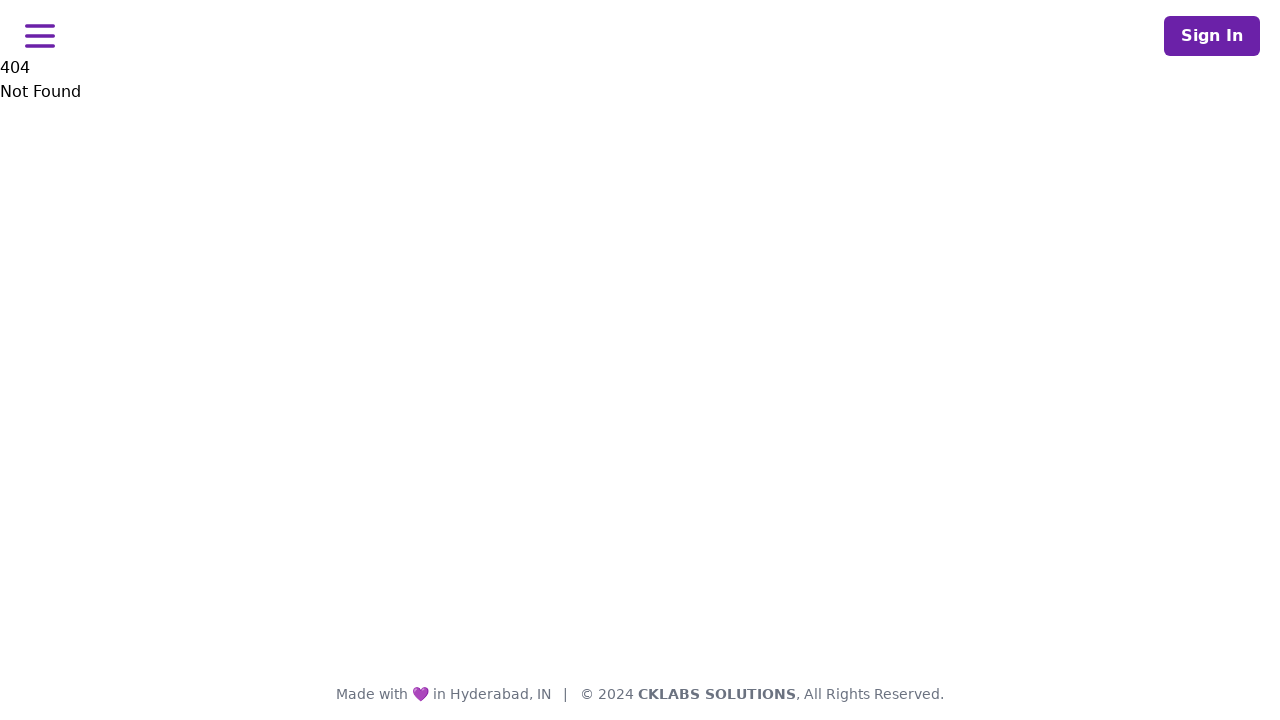

Sent single key 'S' to the page
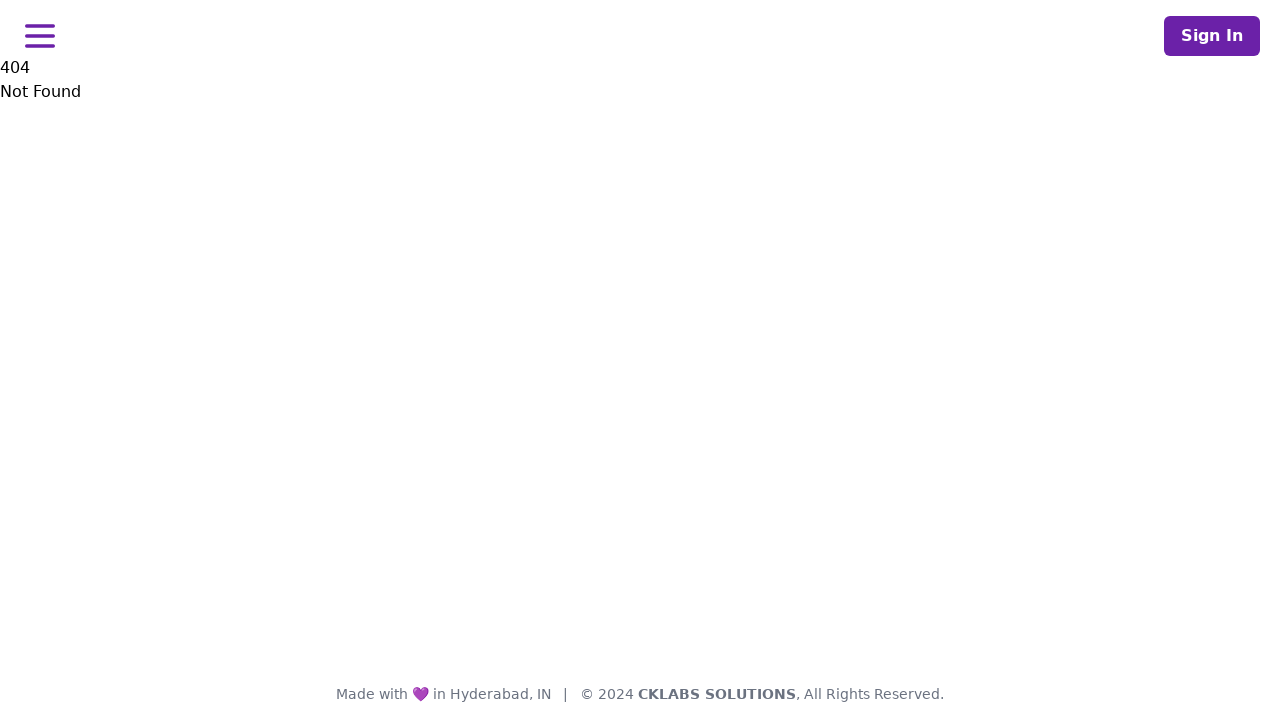

Located the #keyPressed element to verify key press was captured
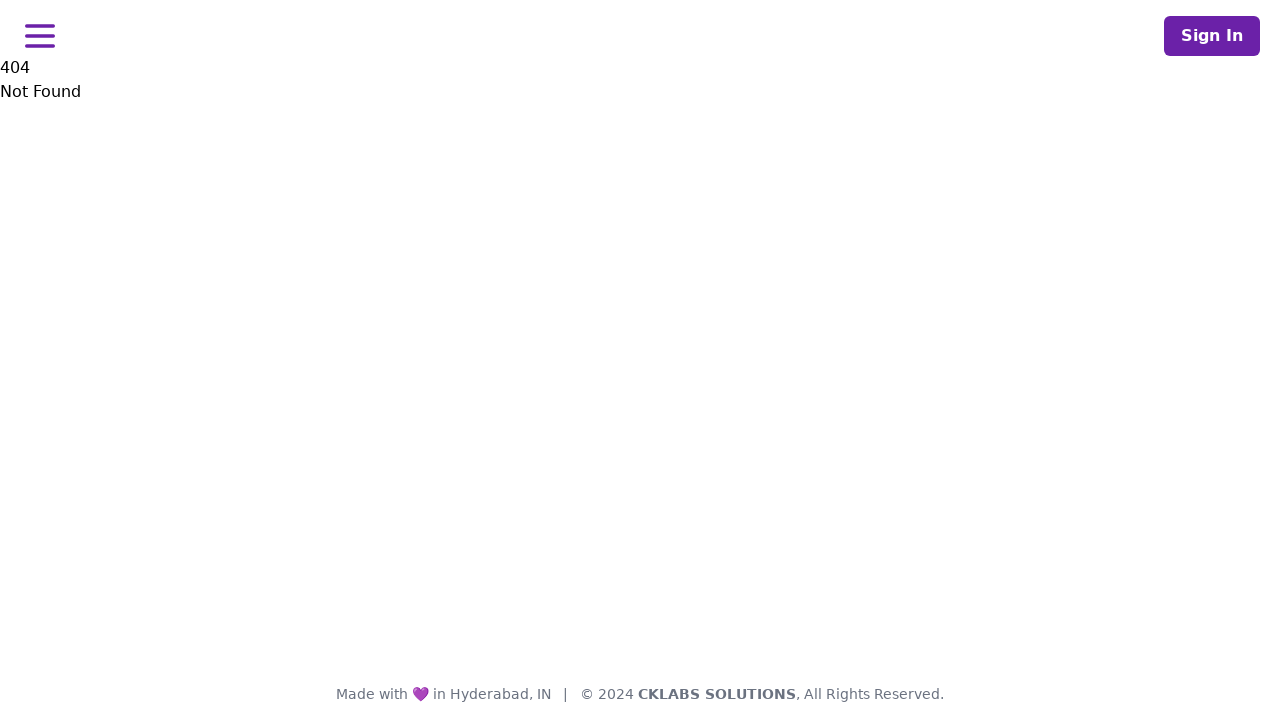

Sent Ctrl+A key combination to select all
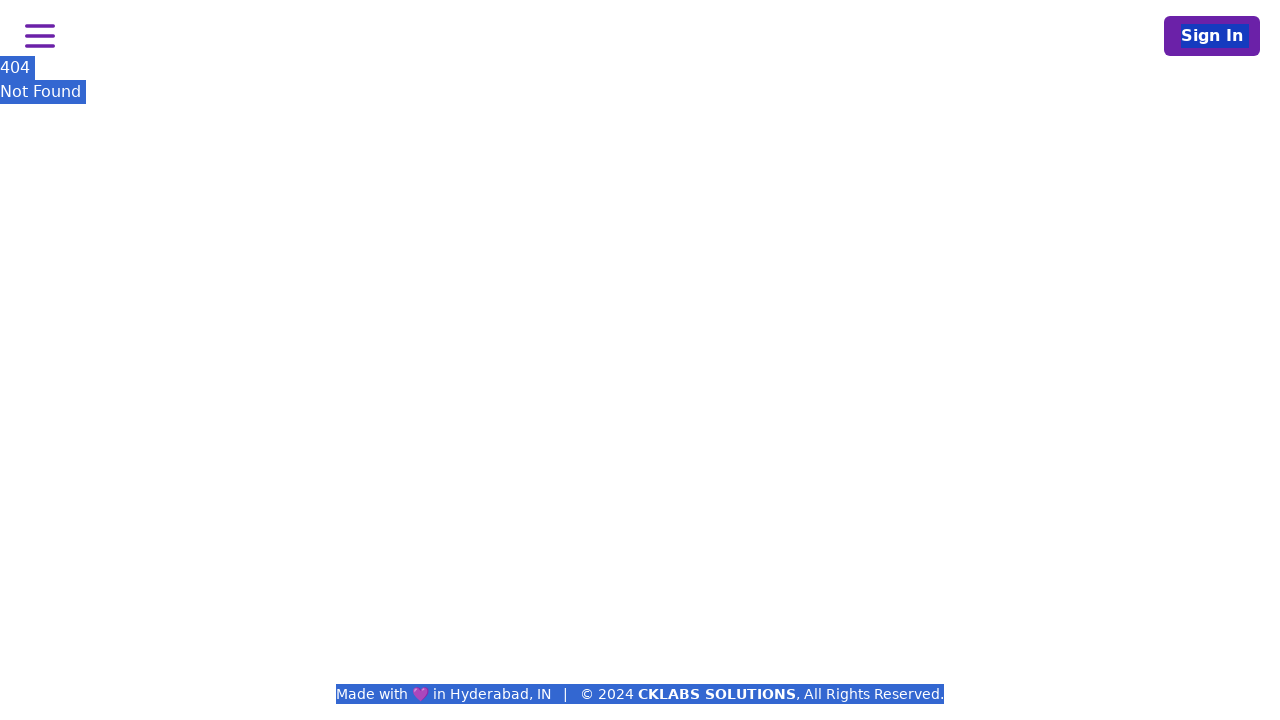

Sent Ctrl+C key combination to copy
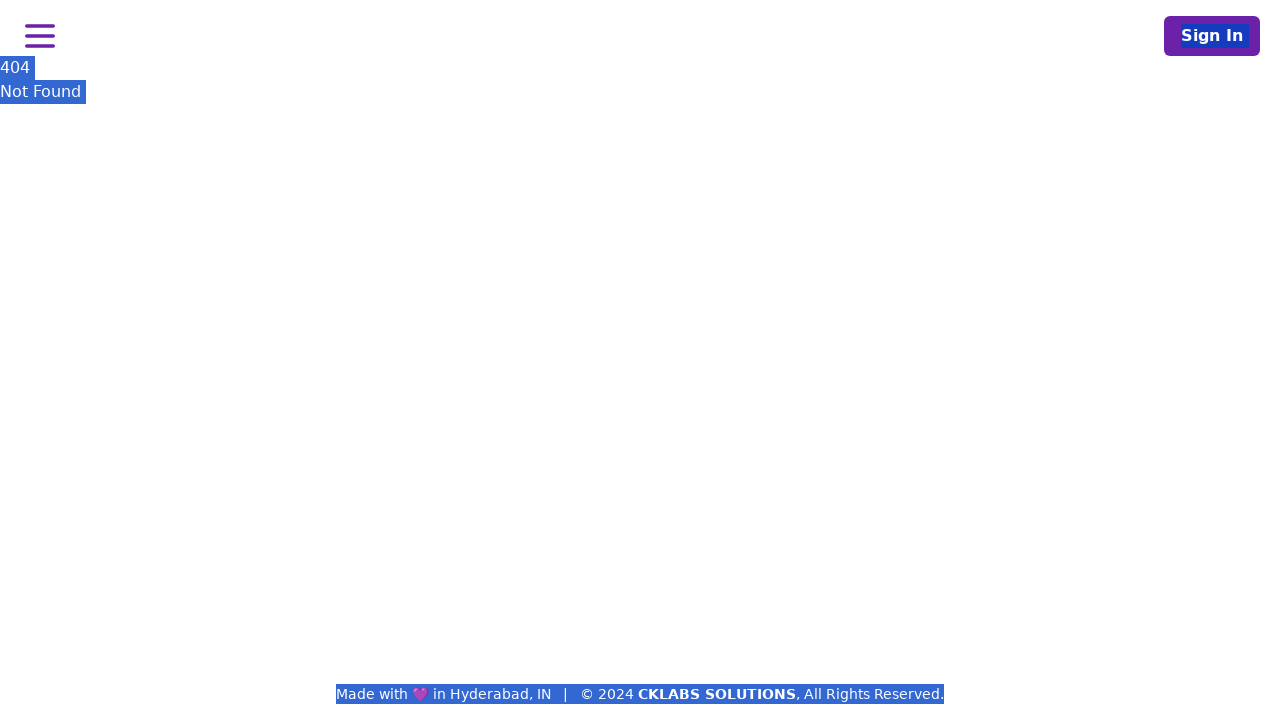

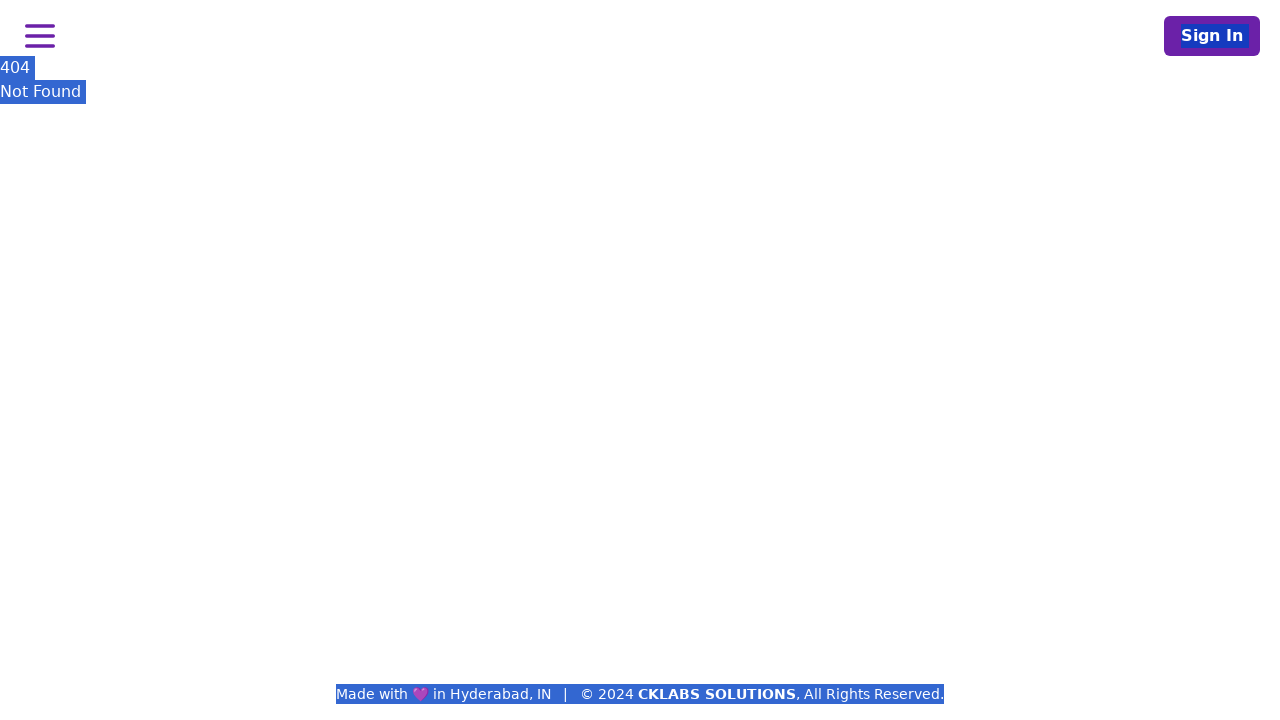